Demonstrates various Selenium locator strategies on a practice website by filling forms, clicking buttons, extracting text, and interacting with a password reset flow.

Starting URL: https://rahulshettyacademy.com/locatorspractice/#

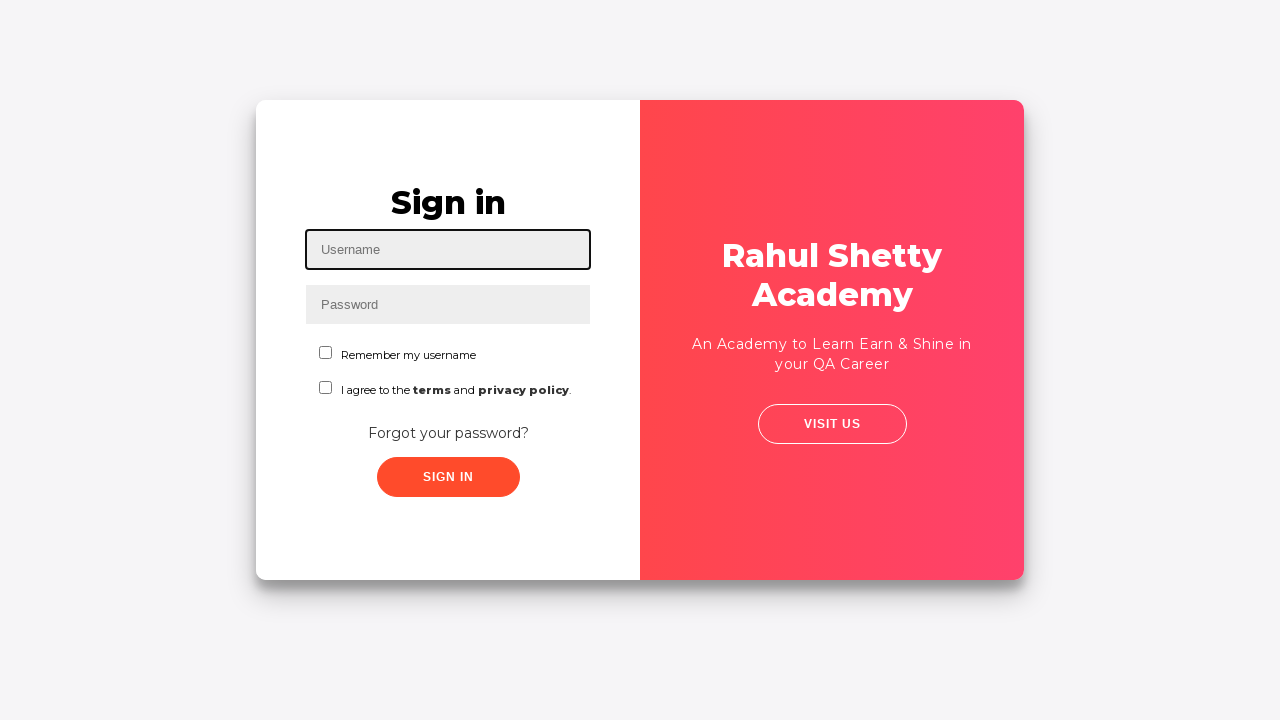

Filled username field with 'Vishakha' using id locator on #inputUsername
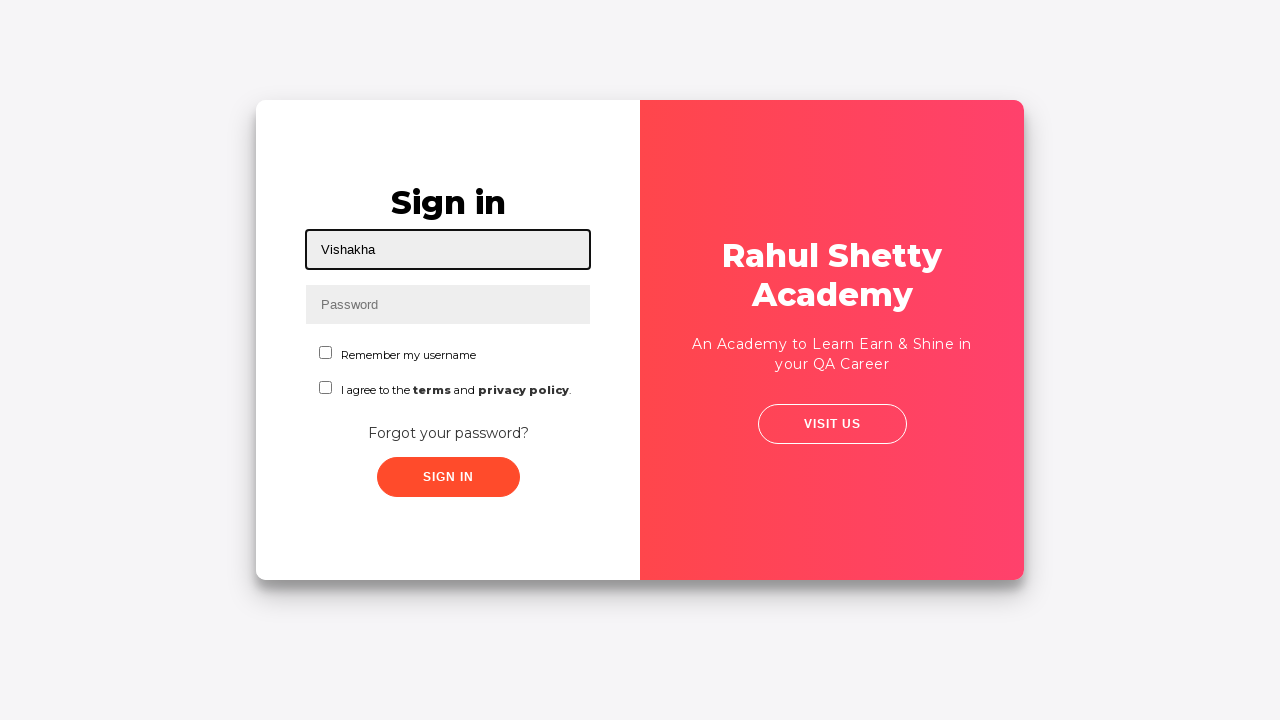

Filled password field with 'Hello' using name locator on input[name='inputPassword']
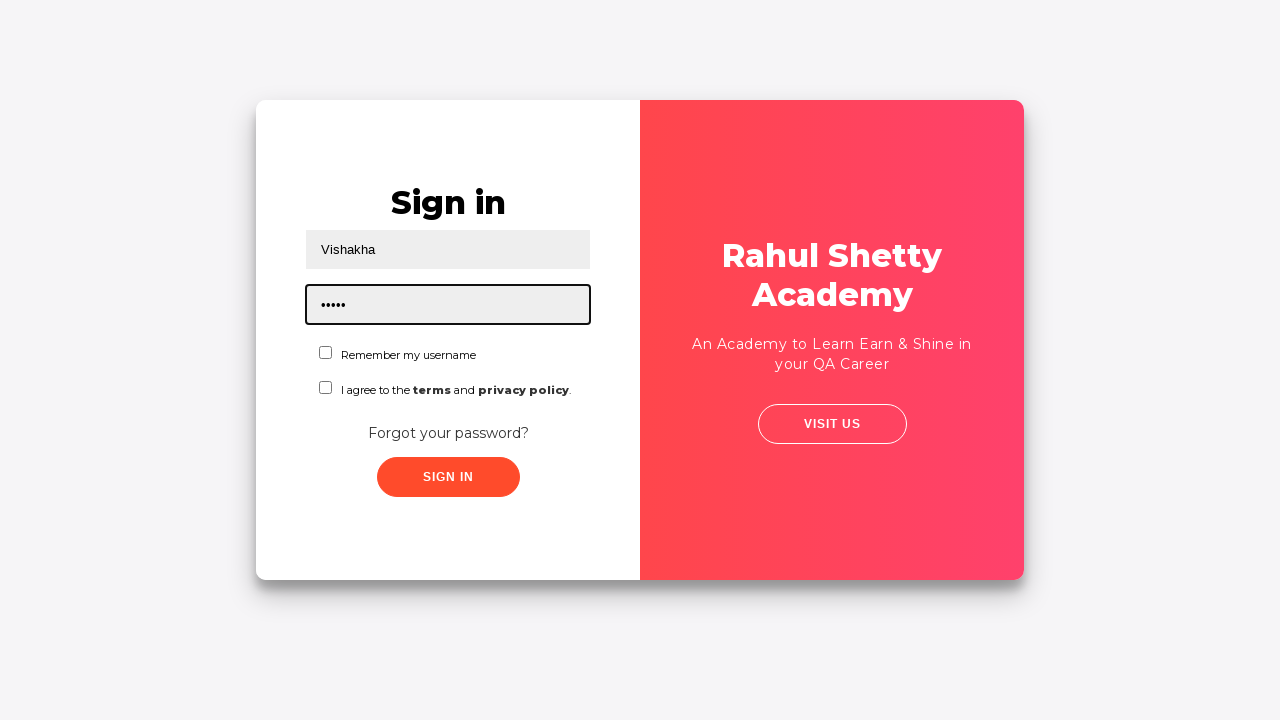

Clicked sign in button using class locator at (448, 477) on .signInBtn
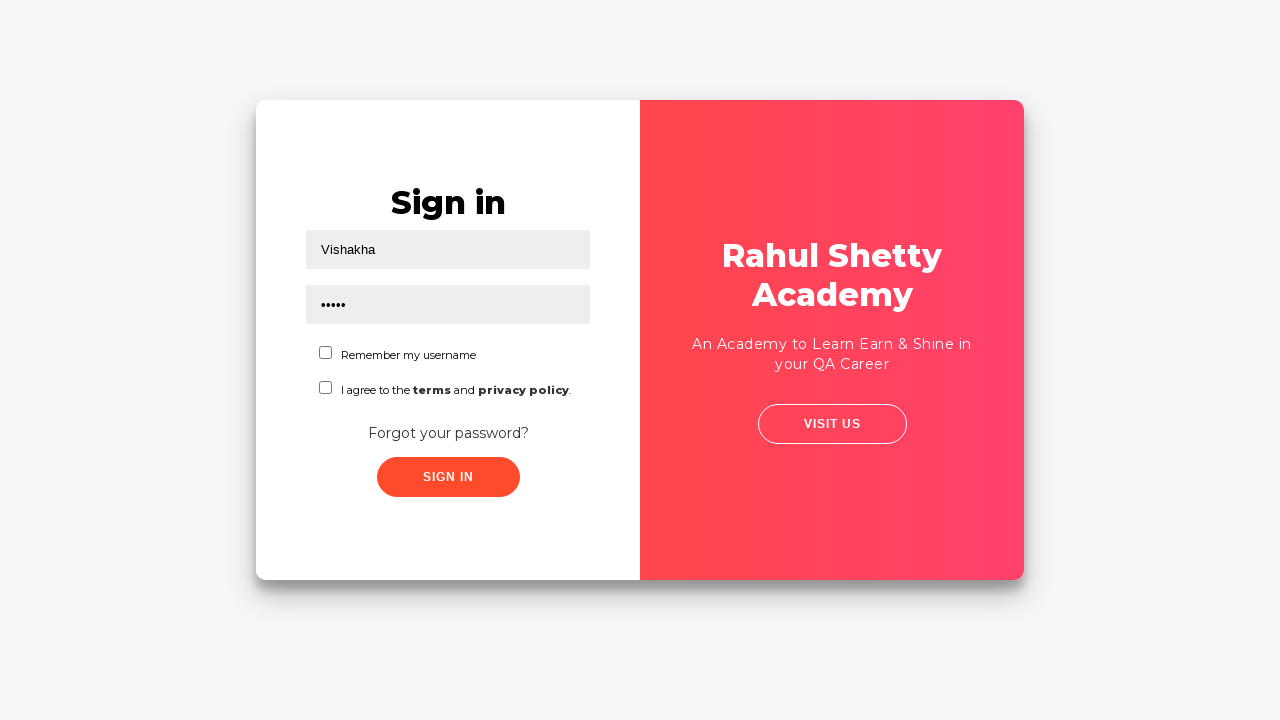

Error message appeared on screen
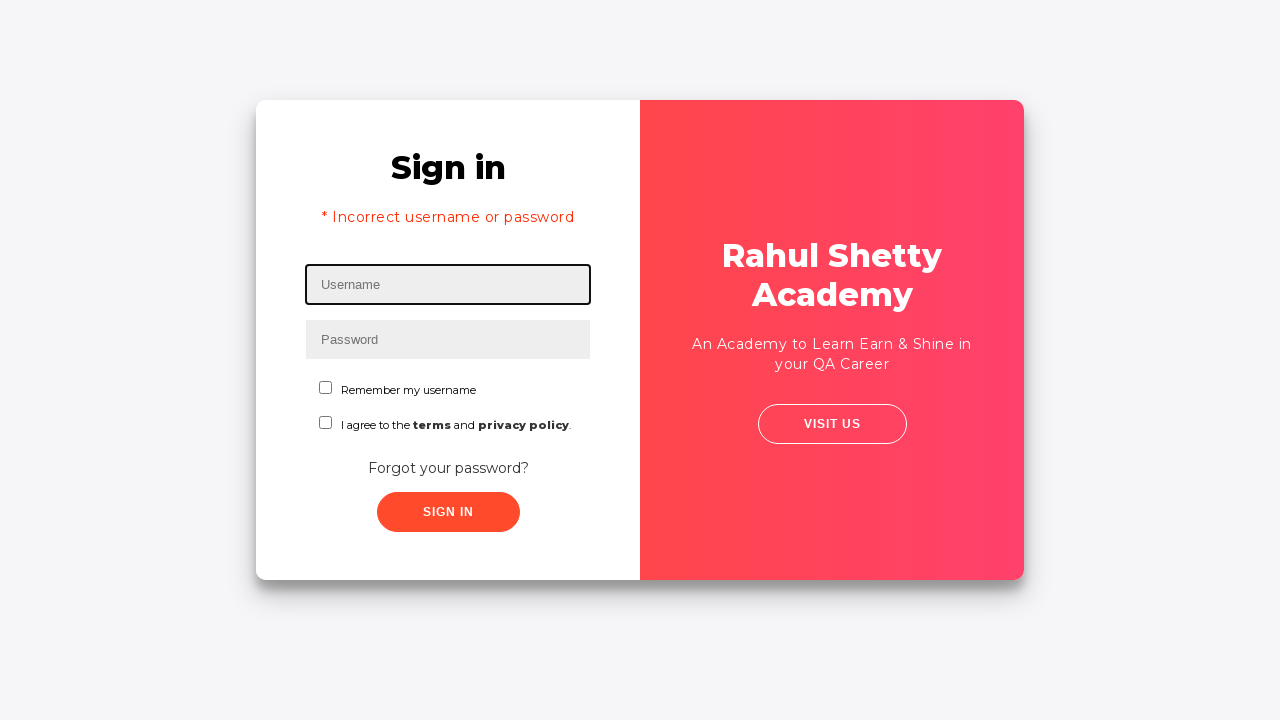

Clicked 'Forgot your password?' link at (448, 468) on text=Forgot your password?
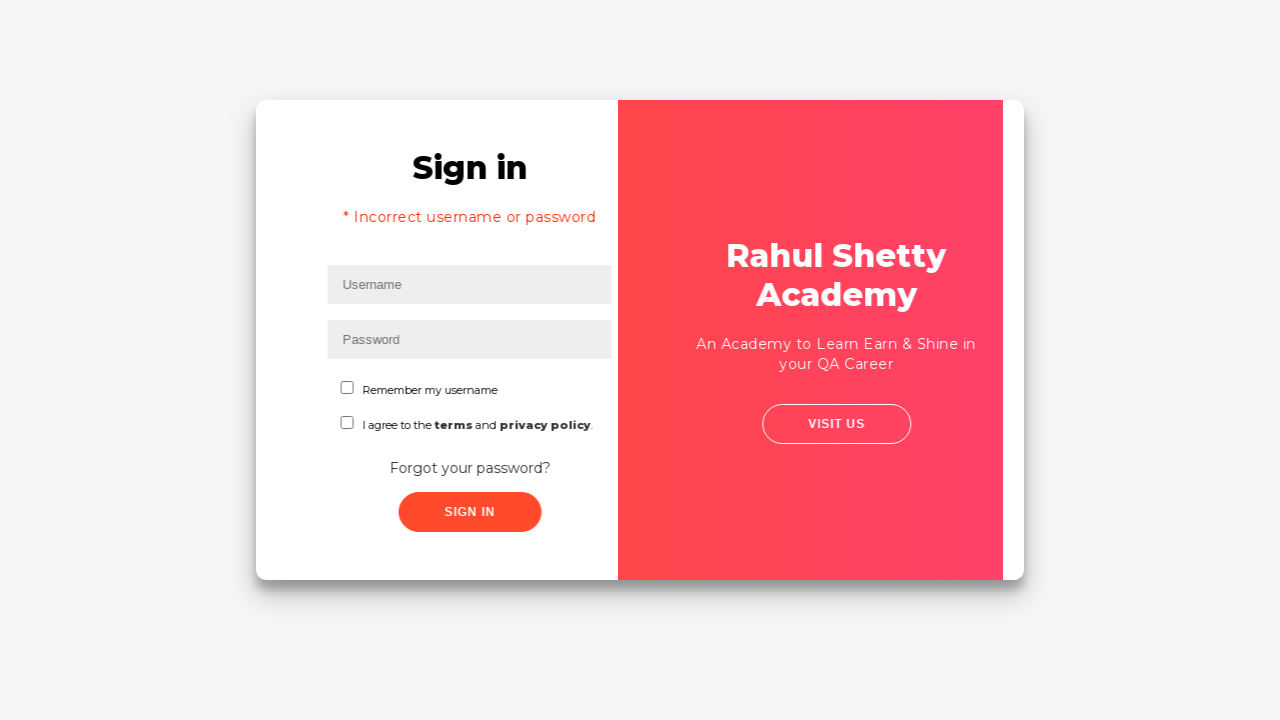

Filled name field with 'Vishakha' in password reset form on input[placeholder='Name']
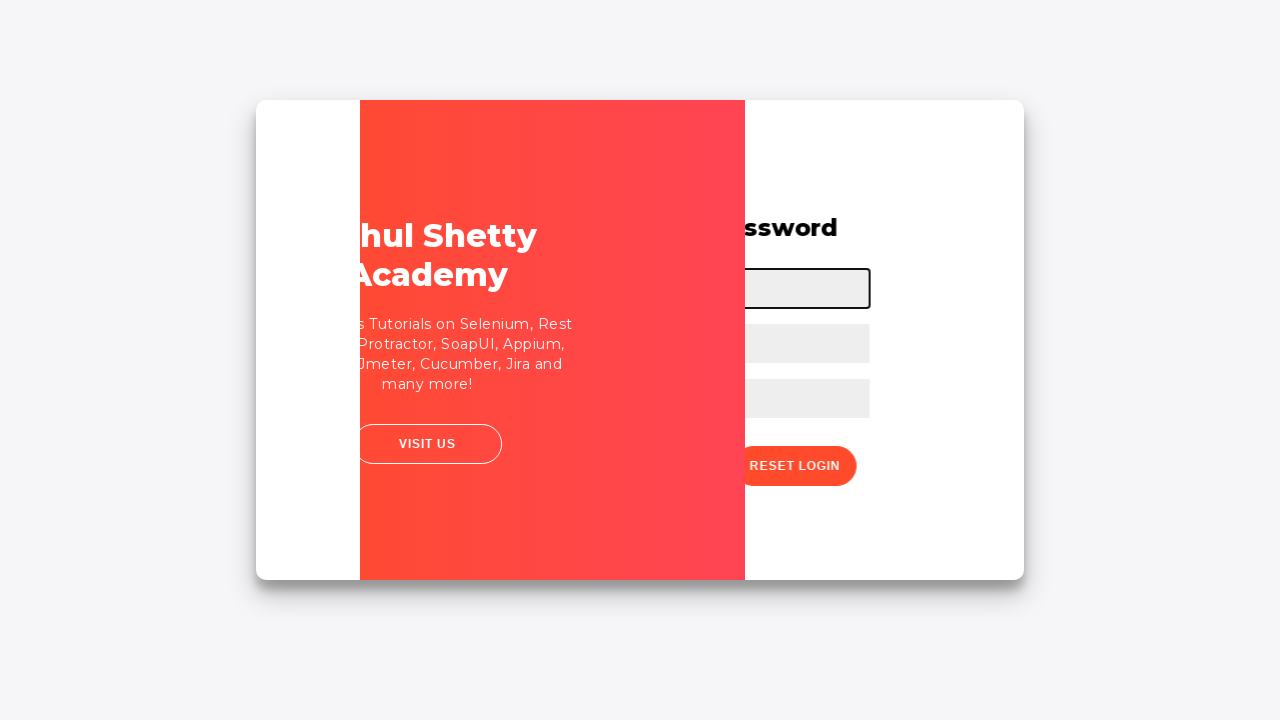

Filled email field with 'vishakha123@gmail.com' in password reset form on input[placeholder='Email']
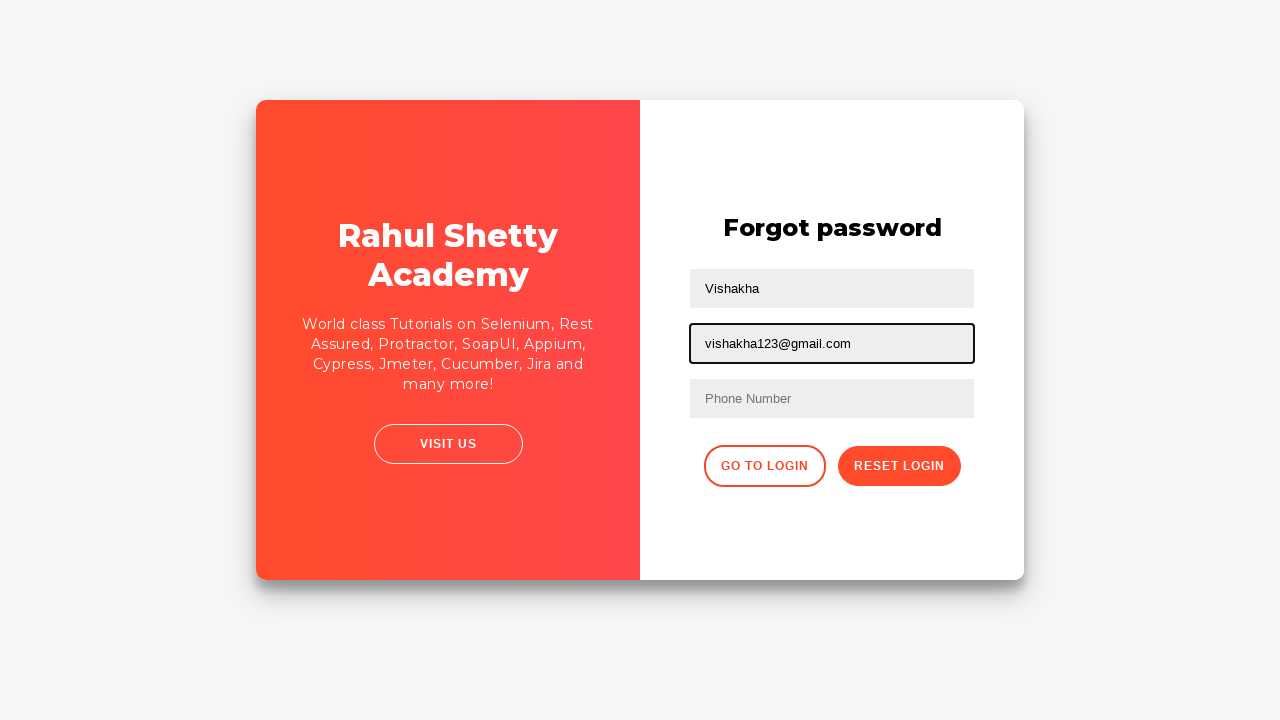

Cleared the second text input field on input[type='text'] >> nth=1
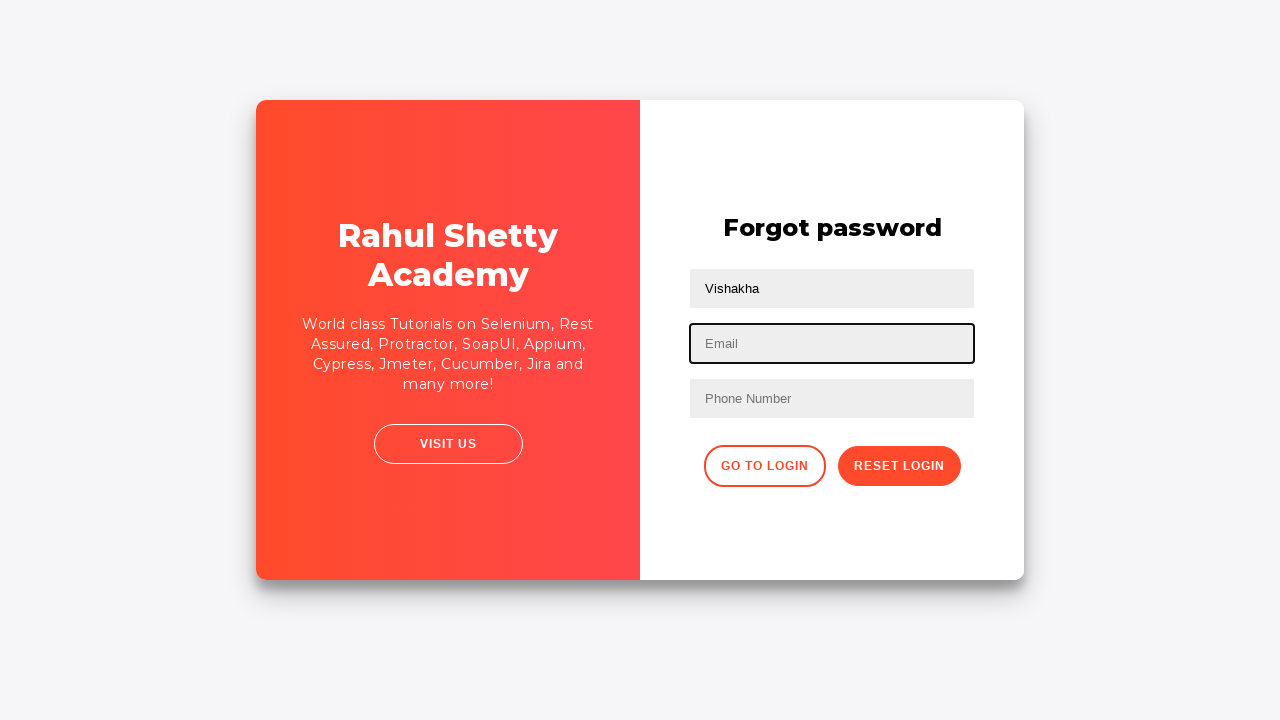

Filled third text input with 'vishakha@gmail.com' on input[type='text'] >> nth=2
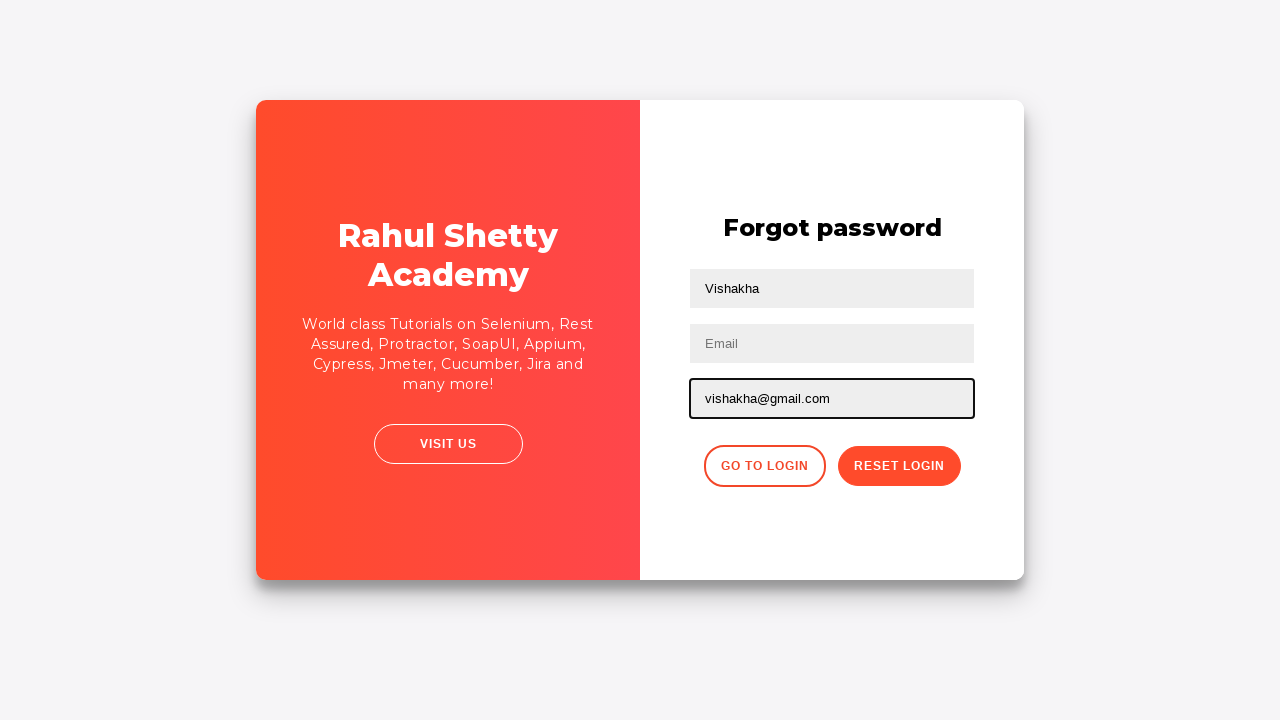

Filled phone number field with '9812763405' on form input >> nth=2
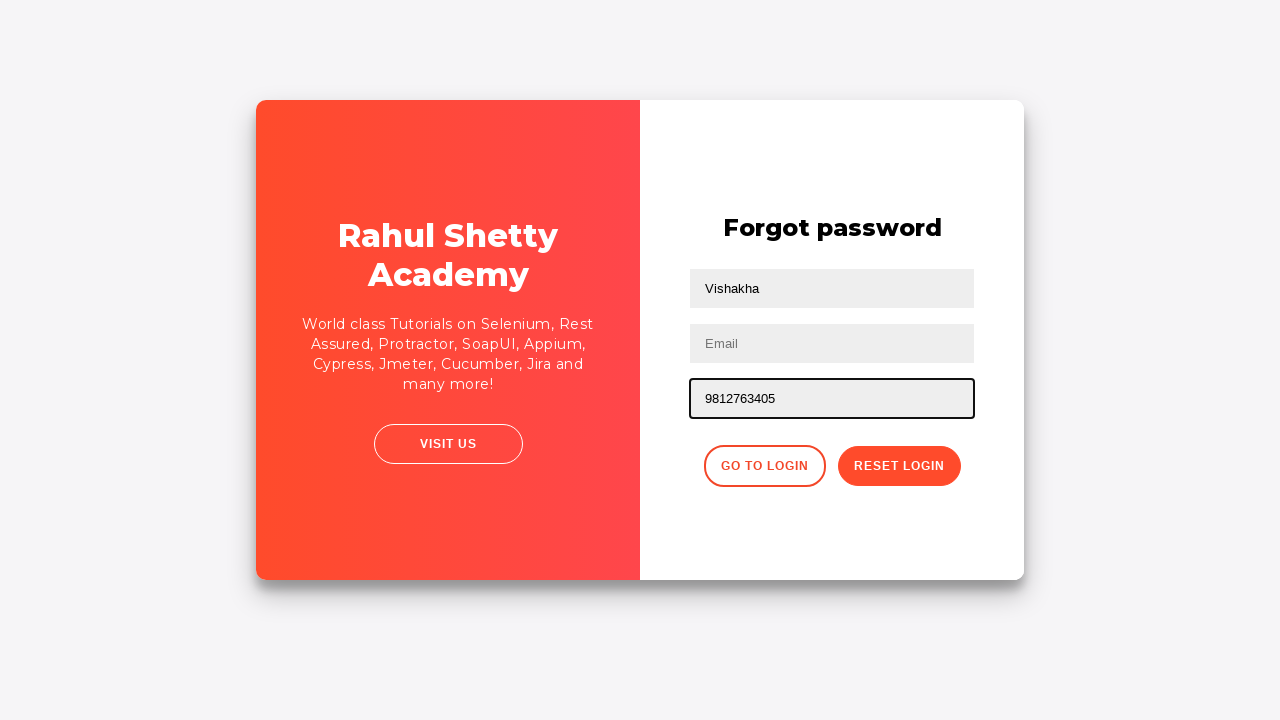

Clicked reset password button at (899, 466) on .reset-pwd-btn
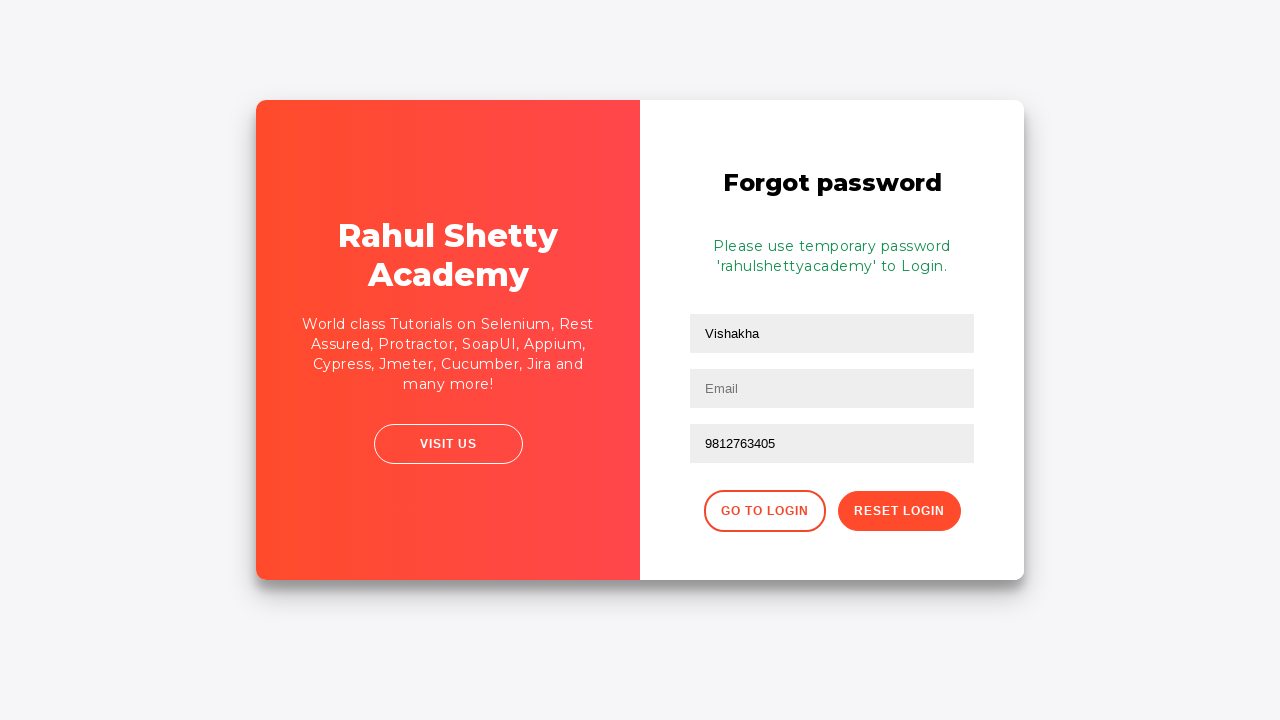

Password reset confirmation message appeared
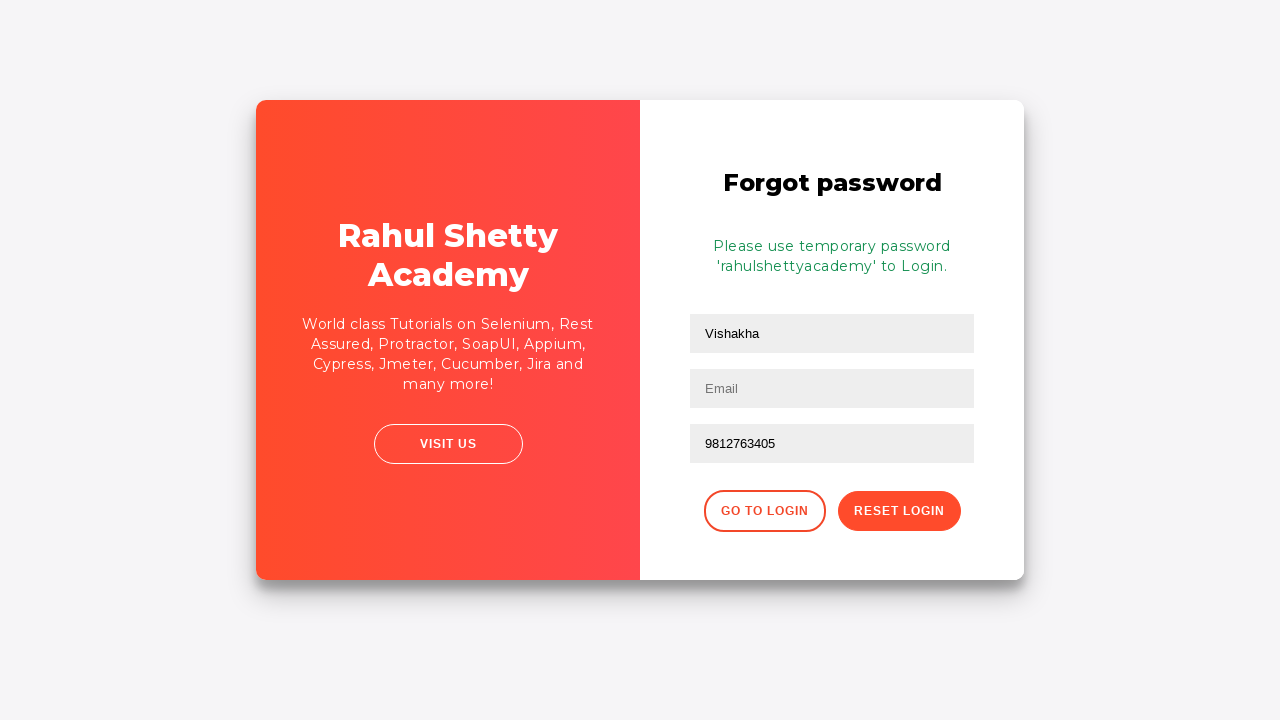

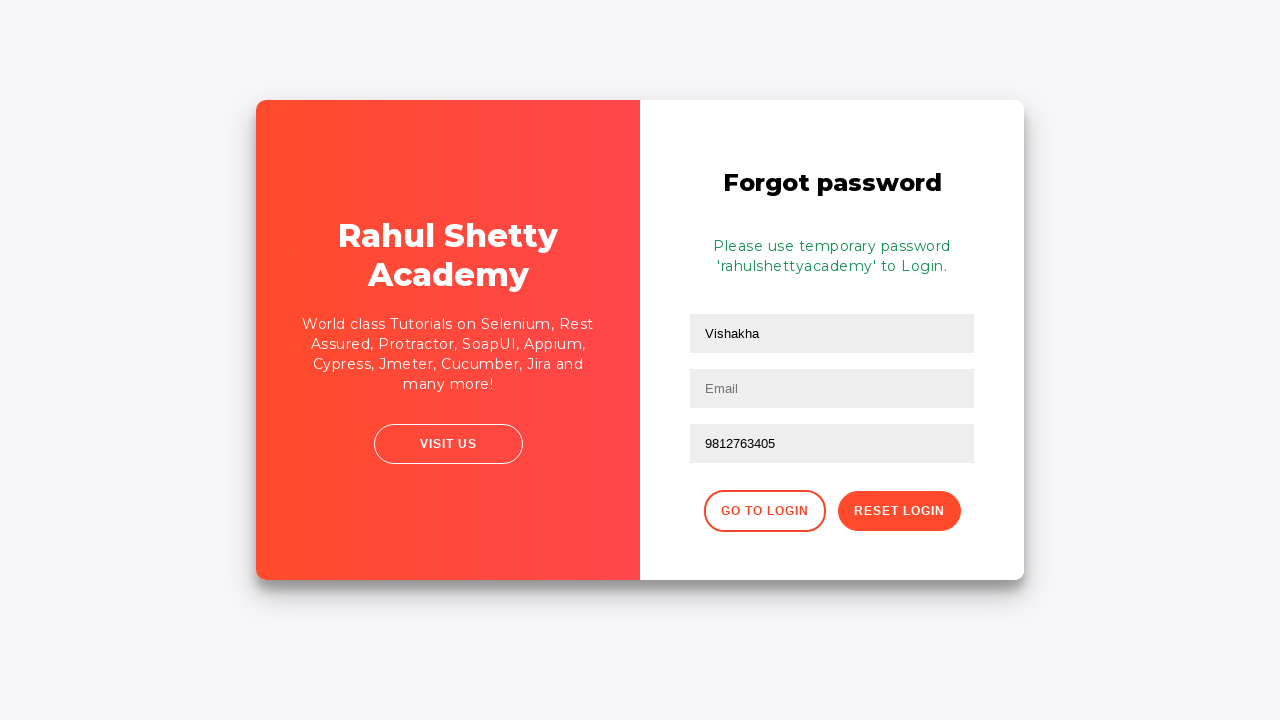